Tests the code editor functionality on DS Portal by navigating to a queue page, clicking the "Try here" button, typing a print statement in the editor, and running it to verify output.

Starting URL: https://dsportalapp.herokuapp.com/queue/implementation-lists/

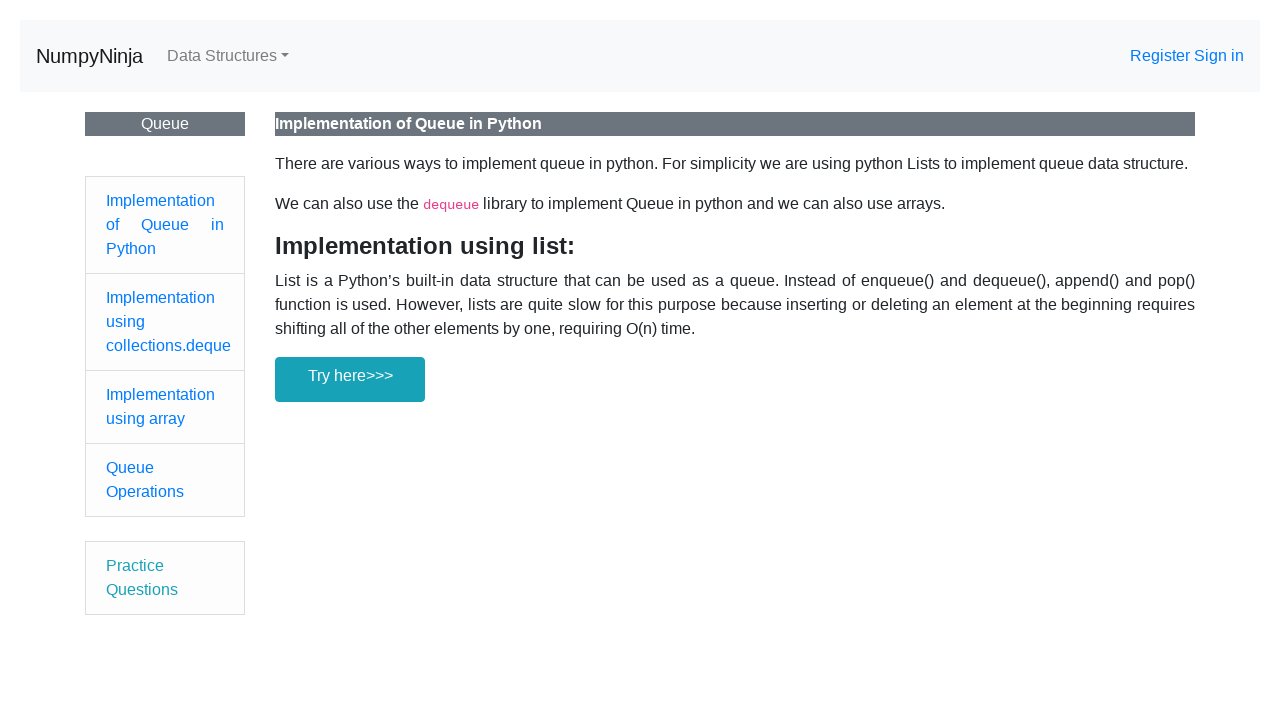

Clicked 'Try here>>>' button to open code editor at (350, 379) on xpath=//*[text()='Try here>>>']
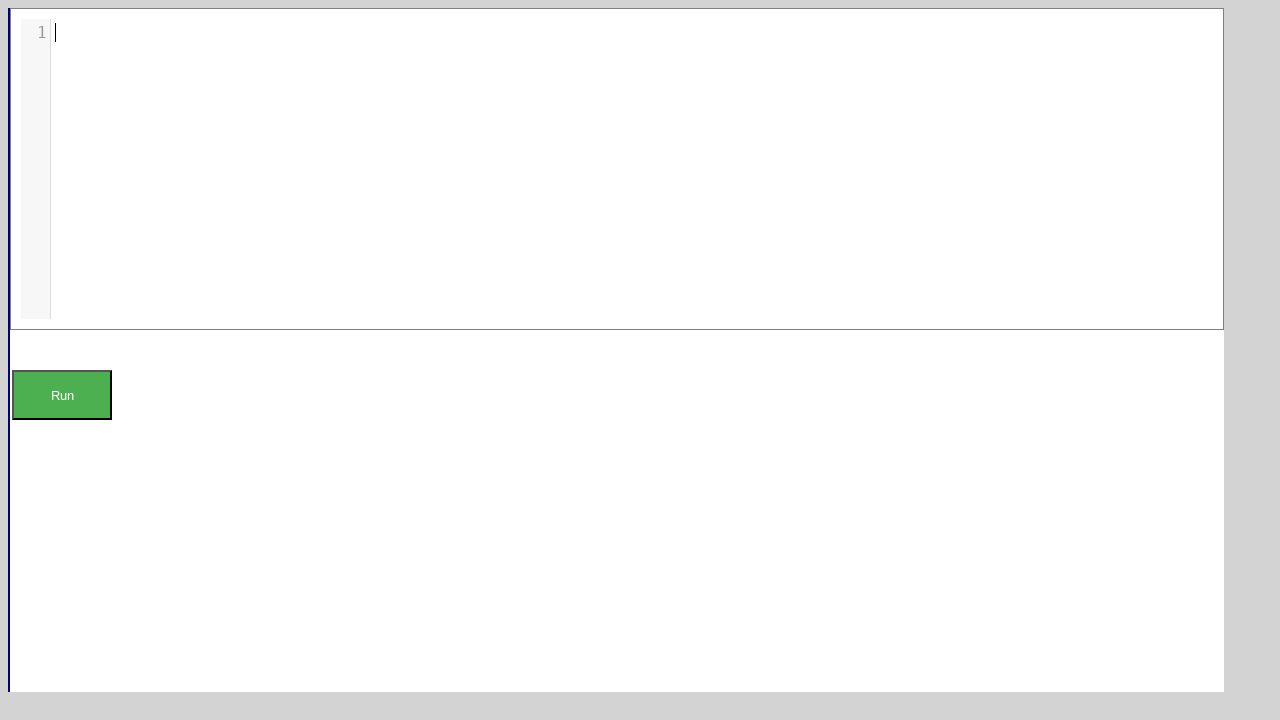

Typed print statement 'print('implementation-lists')' into code editor on #answer_form div div div textarea
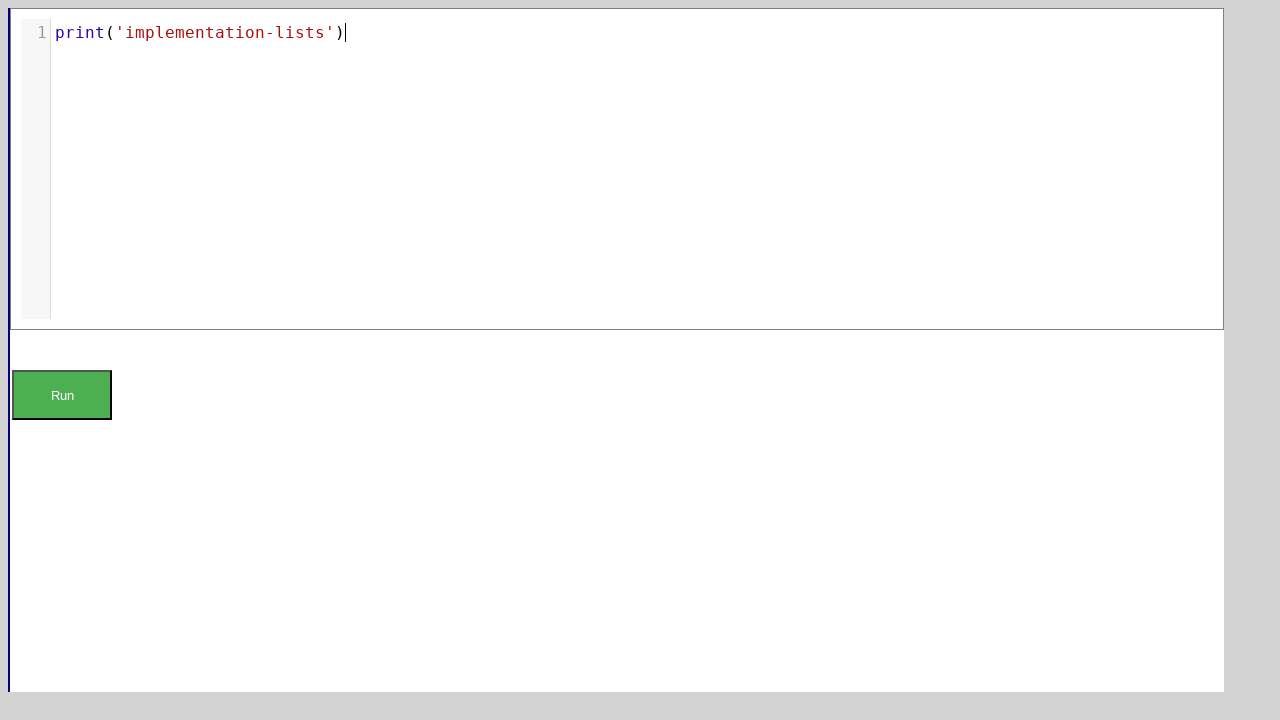

Clicked Run button to execute code at (62, 395) on xpath=//button[contains(text(),'Run')]
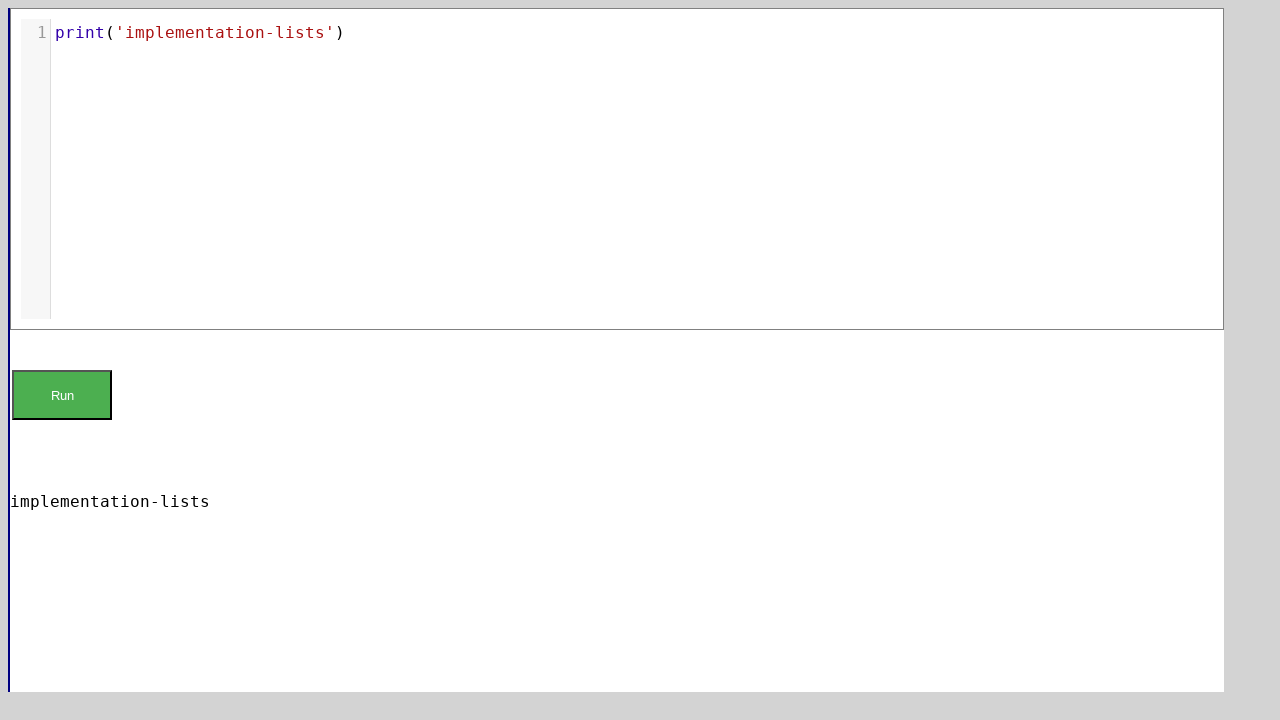

Output appeared in the output section
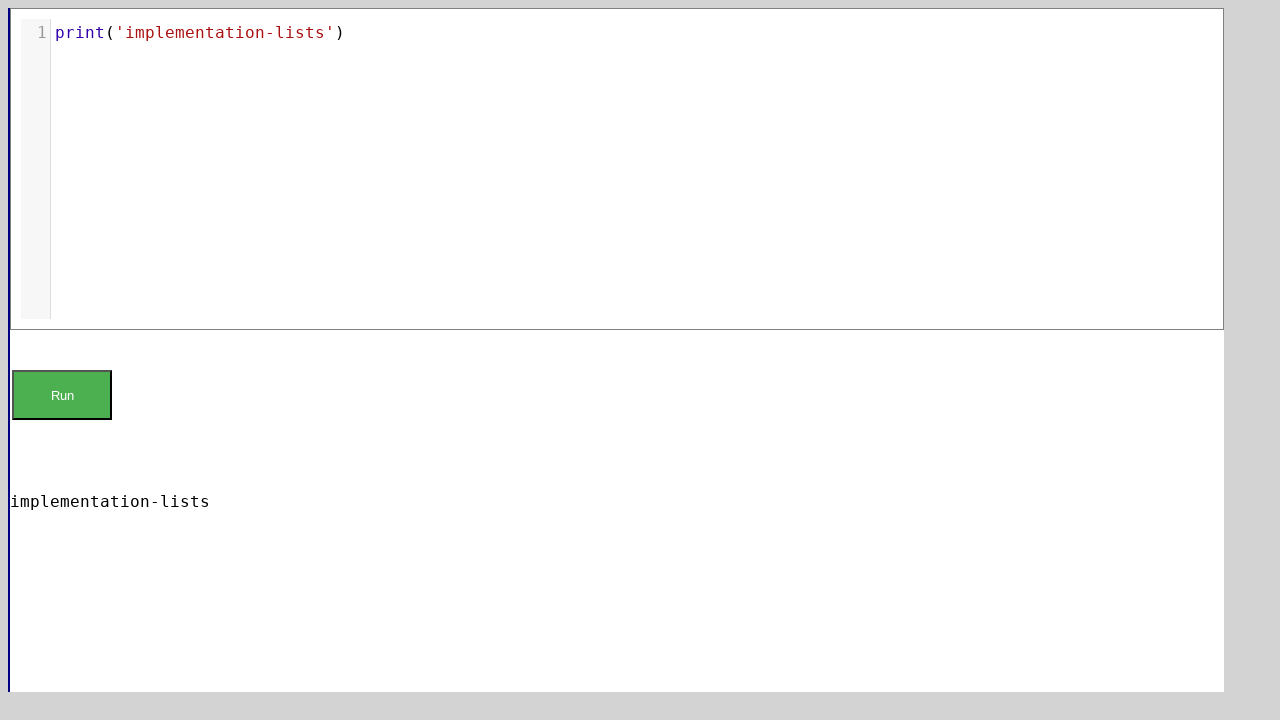

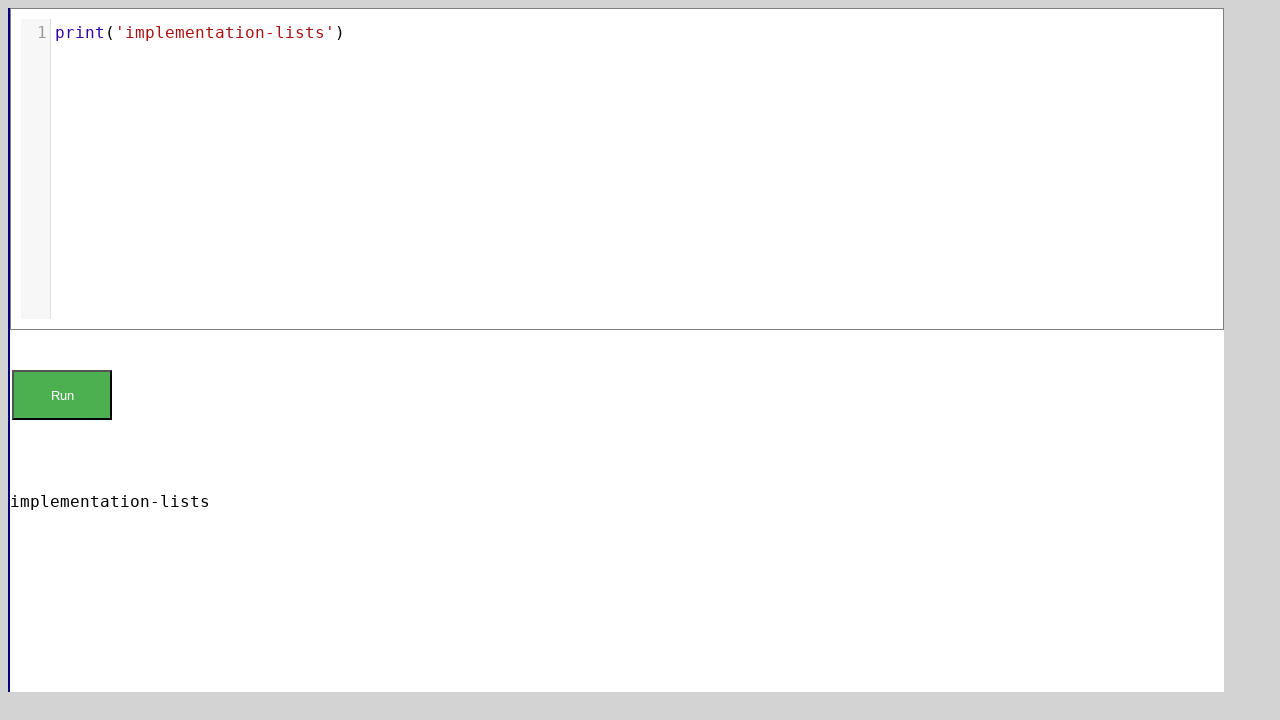